Tests JavaScript alert handling by creating an alert via JavaScript execution, reading its text, and accepting it

Starting URL: https://jdi-framework.github.io/tests/index.htm

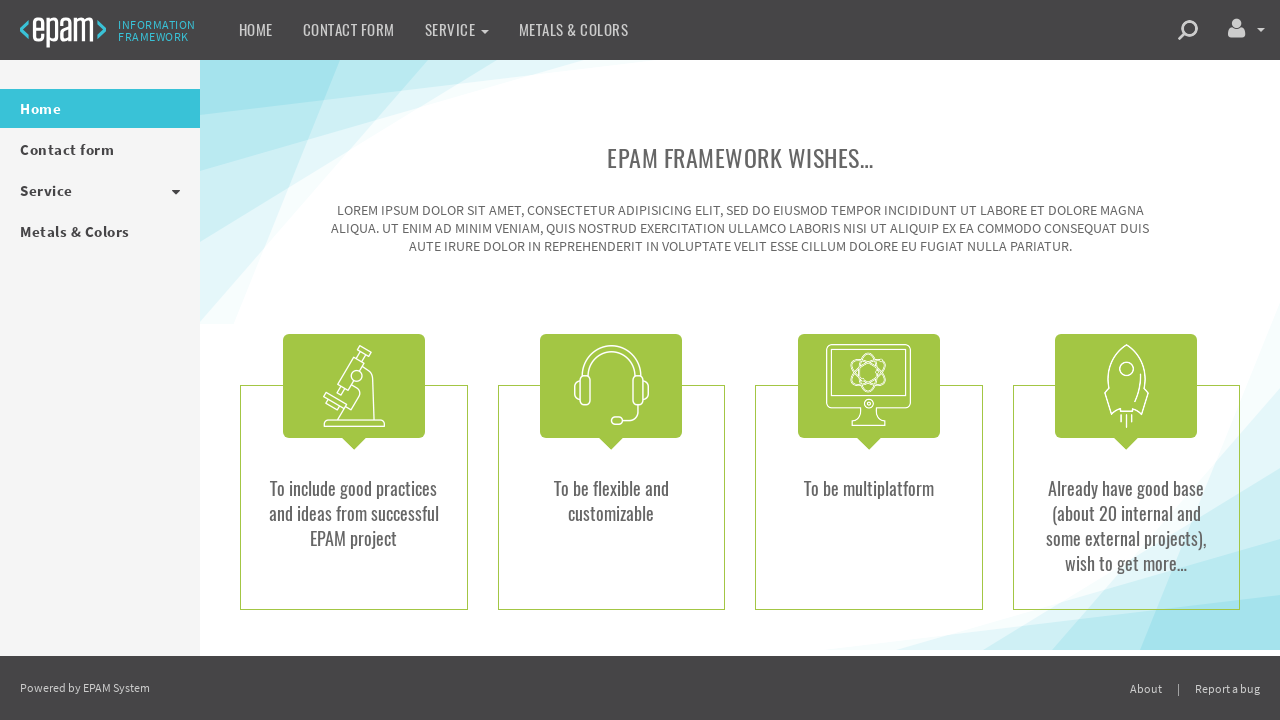

Clicked on profile photo to ensure page is in correct state at (1239, 30) on .profile-photo
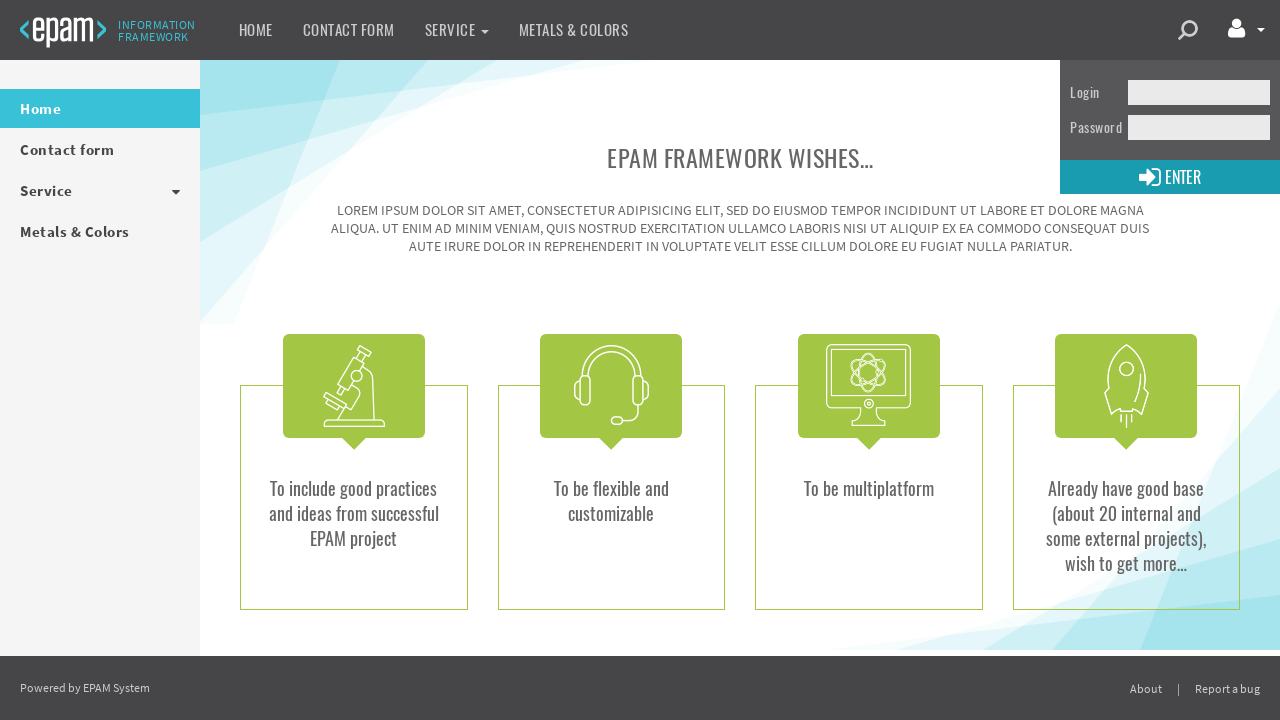

Executed JavaScript to create an alert with text 'It's alert text!'
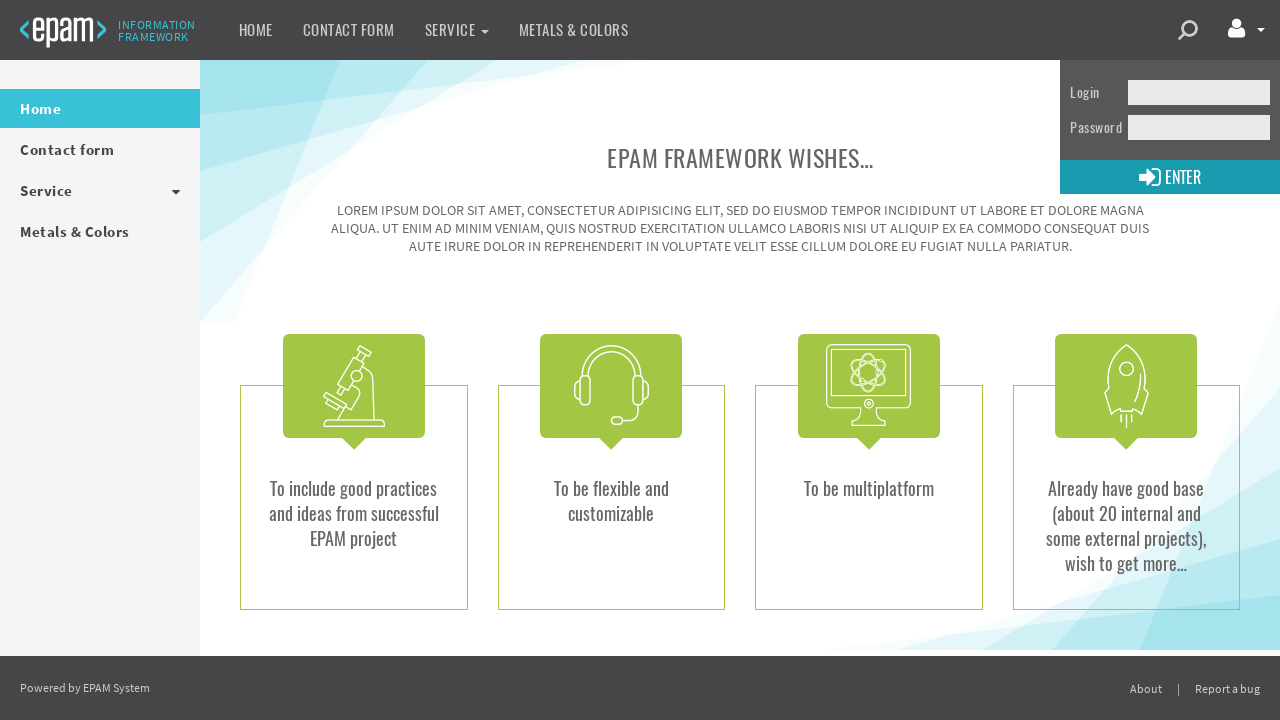

Set up dialog handler to automatically accept alerts
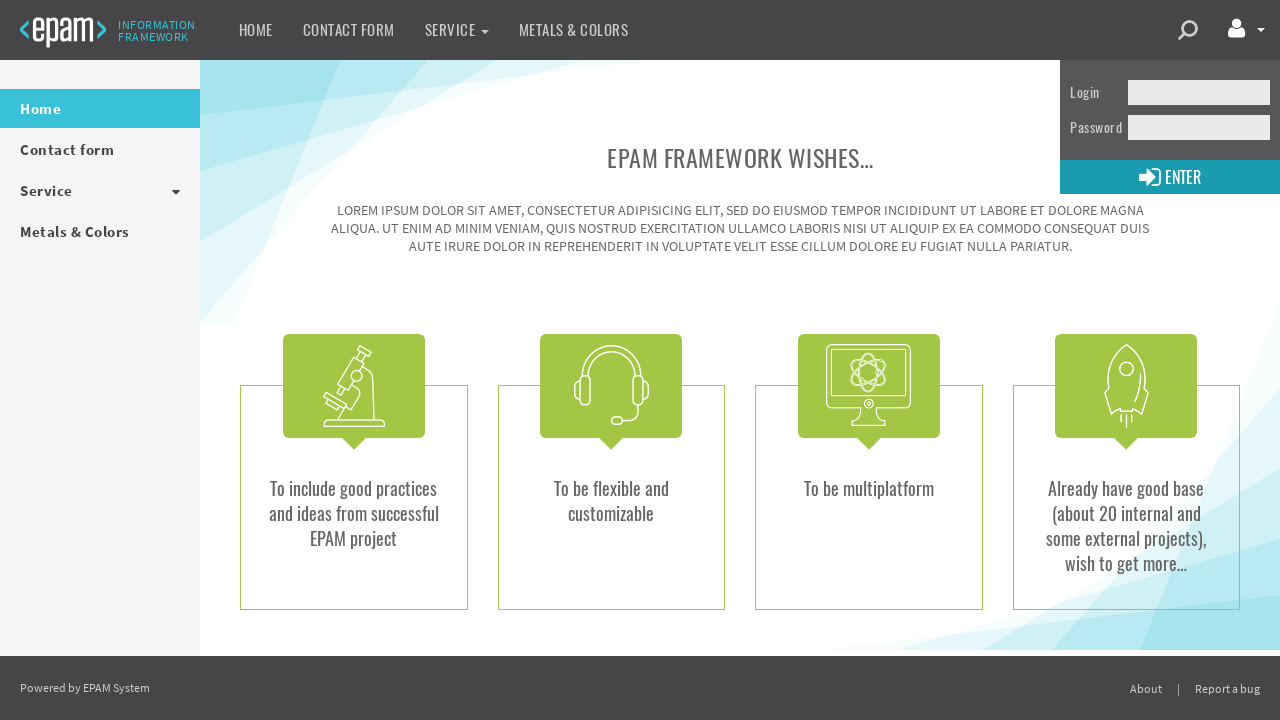

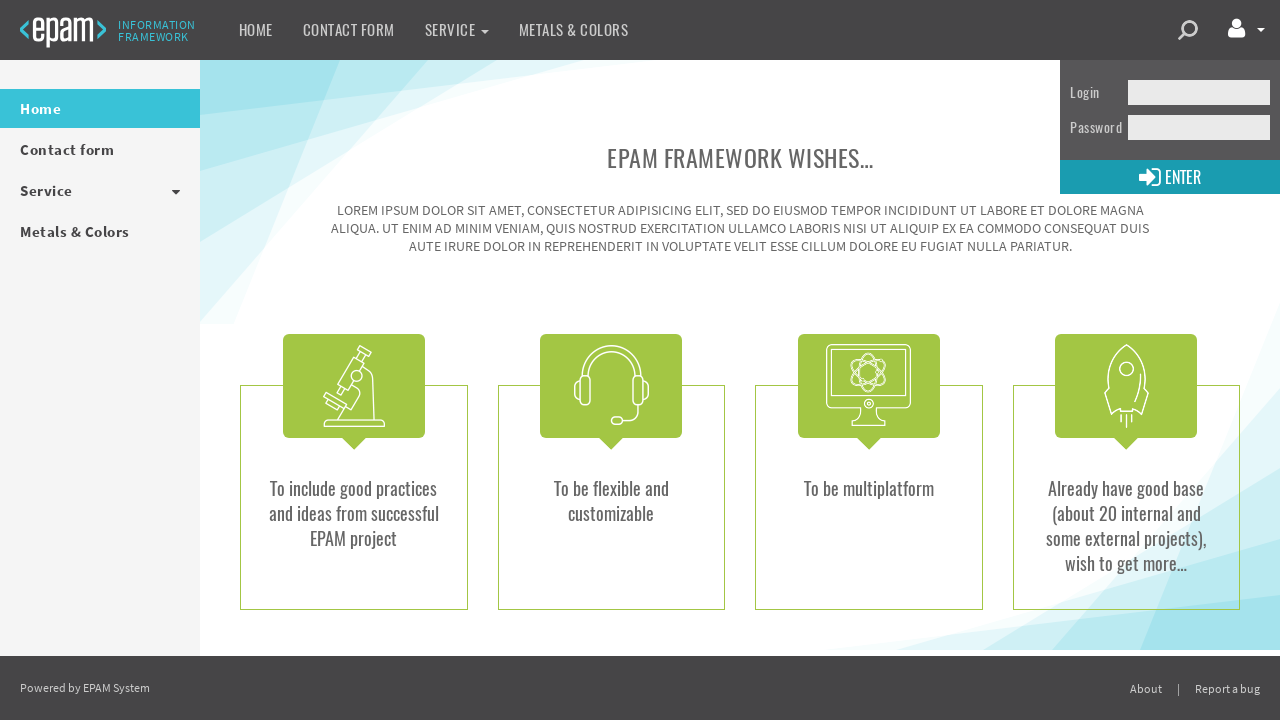